Calculates the sum of two numbers displayed on the page, selects the answer from a dropdown menu, and submits the form

Starting URL: http://suninjuly.github.io/selects2.html

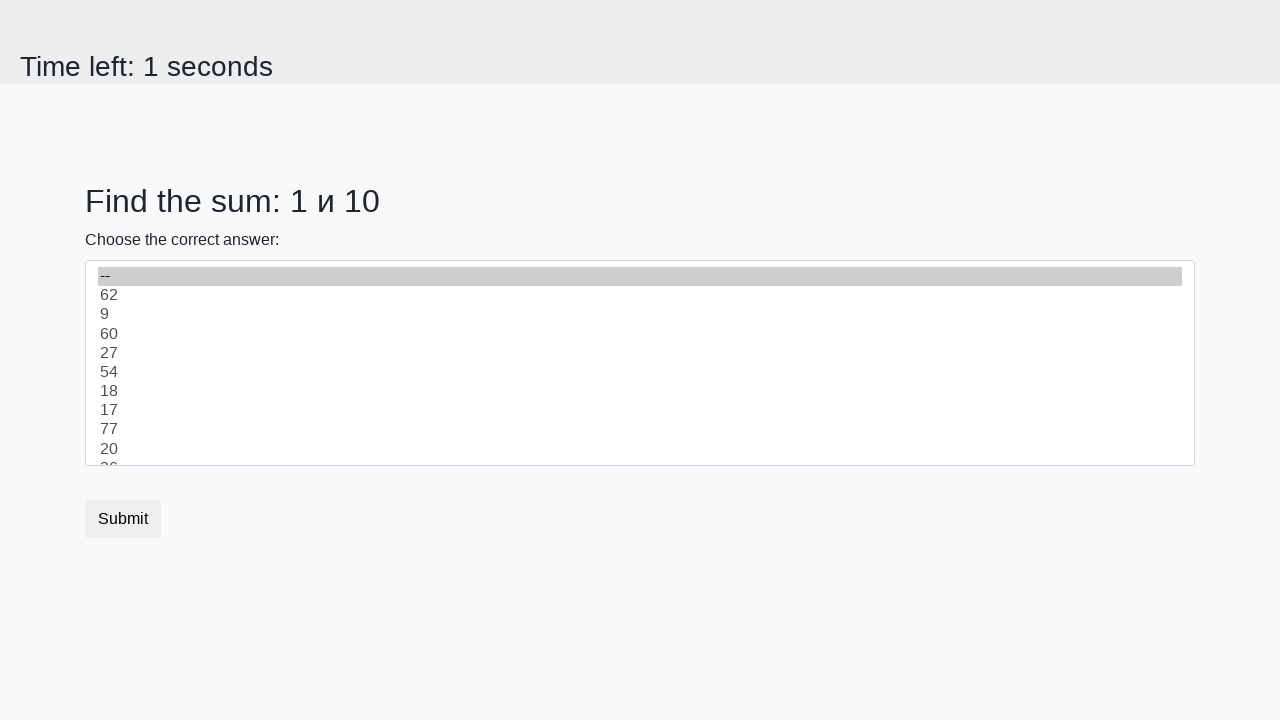

Retrieved first number from page
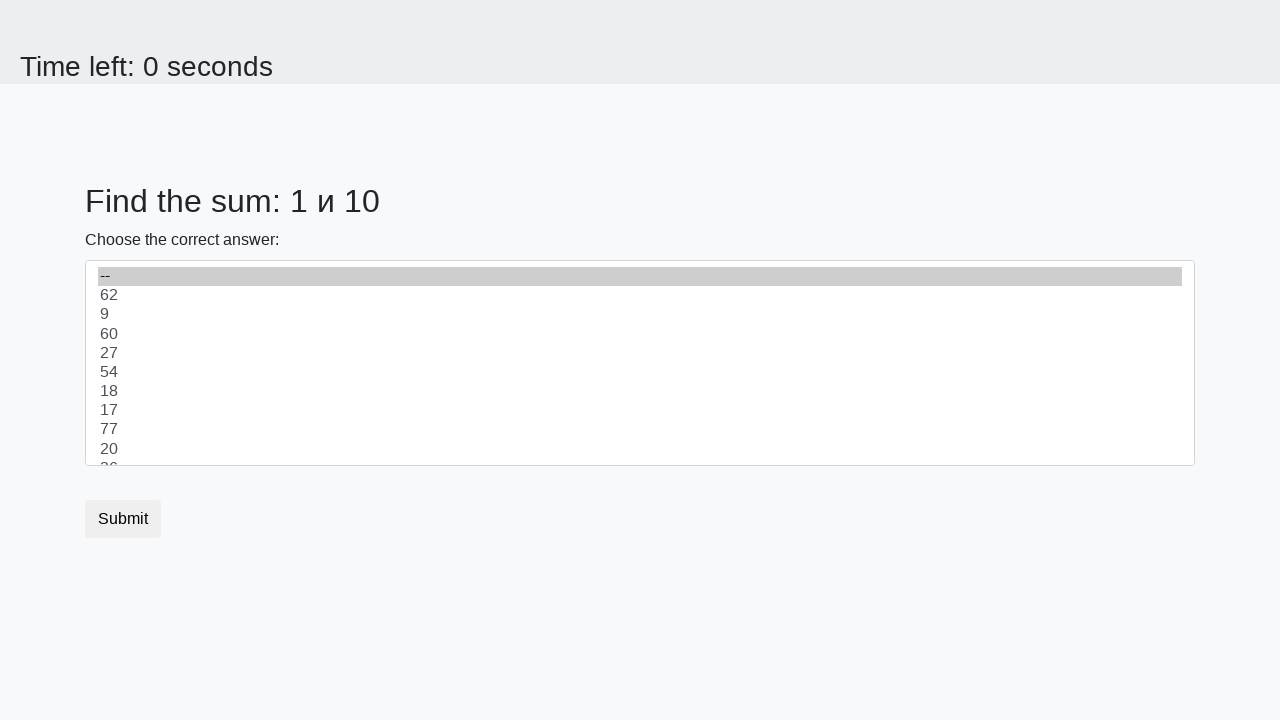

Retrieved second number from page
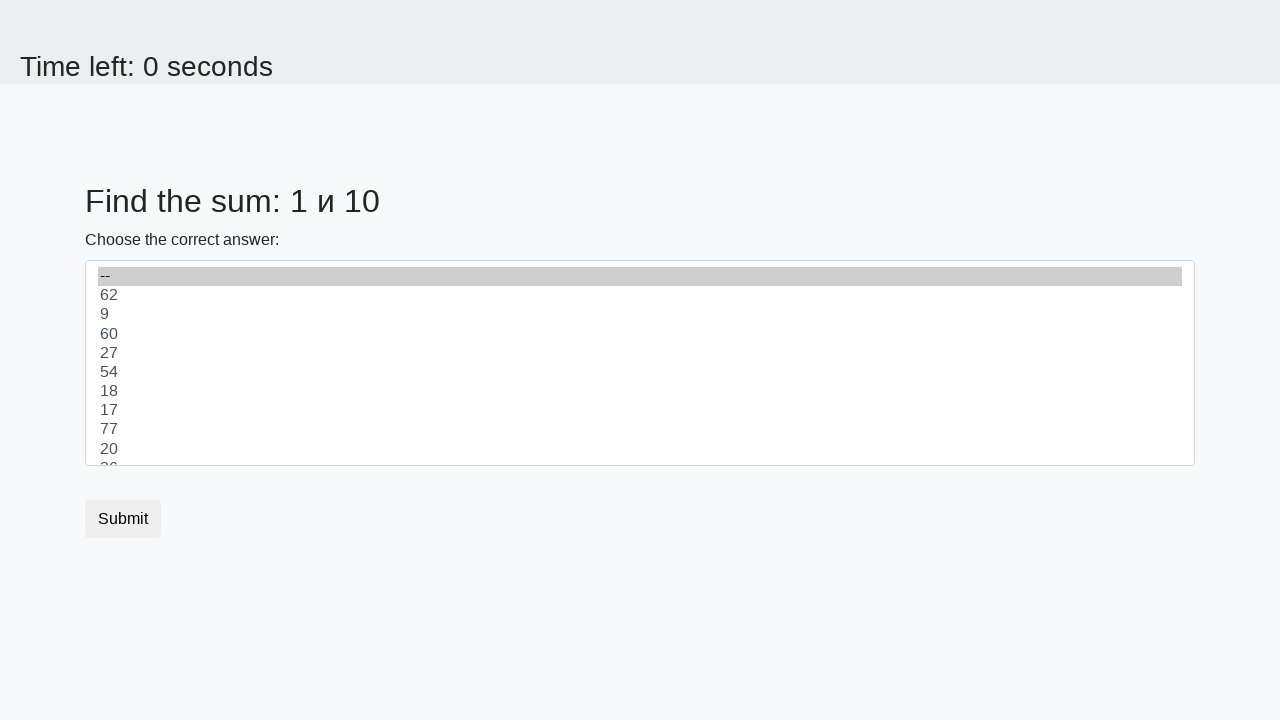

Calculated sum: 1 + 10 = 11
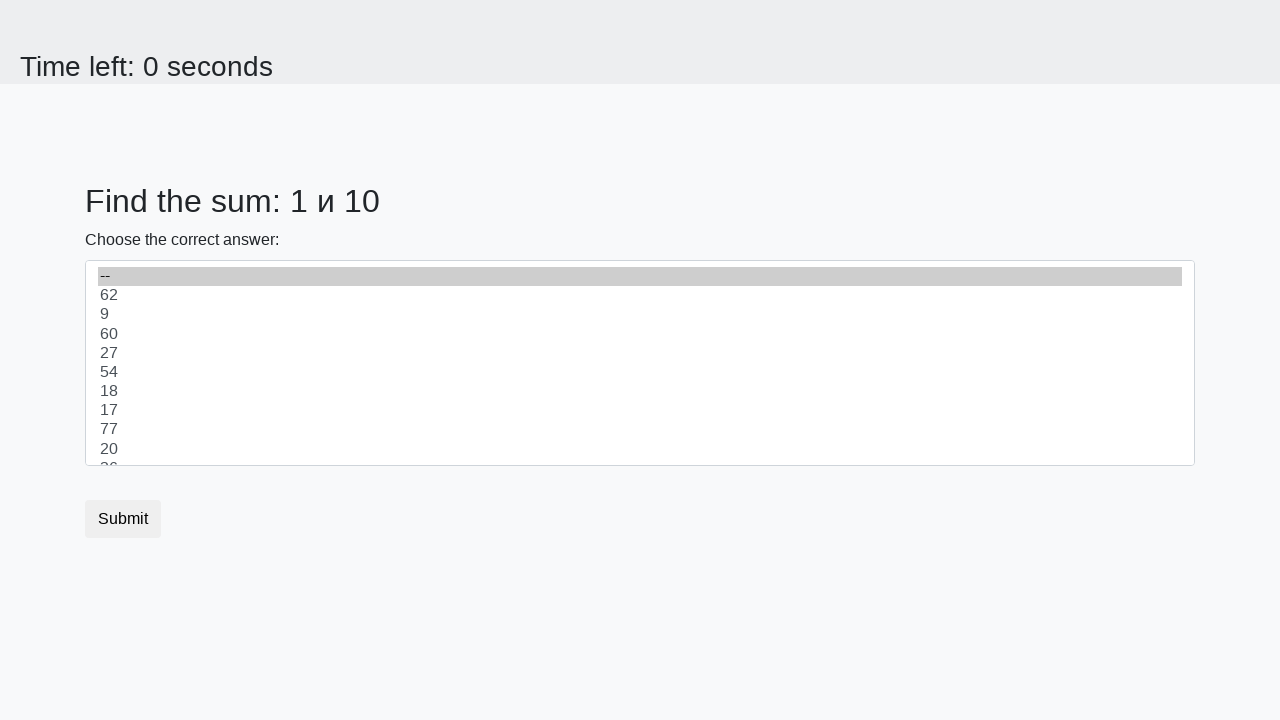

Selected answer '11' from dropdown menu on select.custom-select
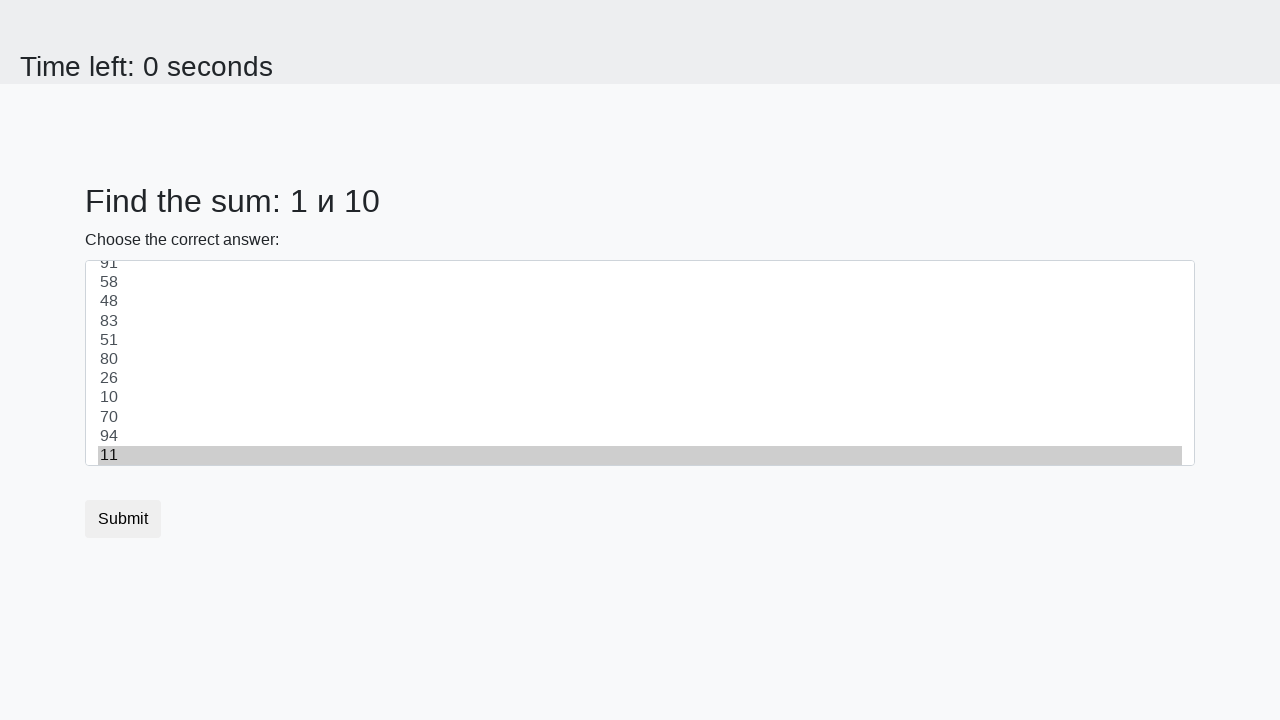

Clicked submit button to submit the form at (123, 519) on button.btn.btn-default
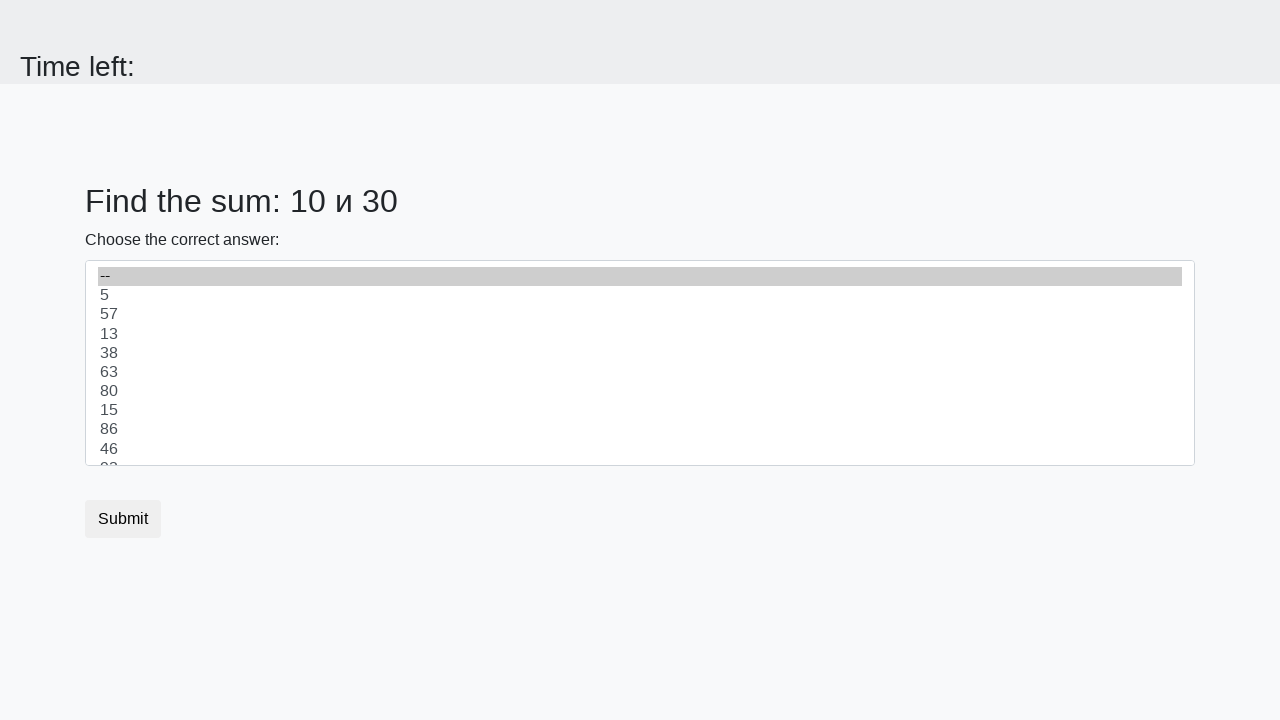

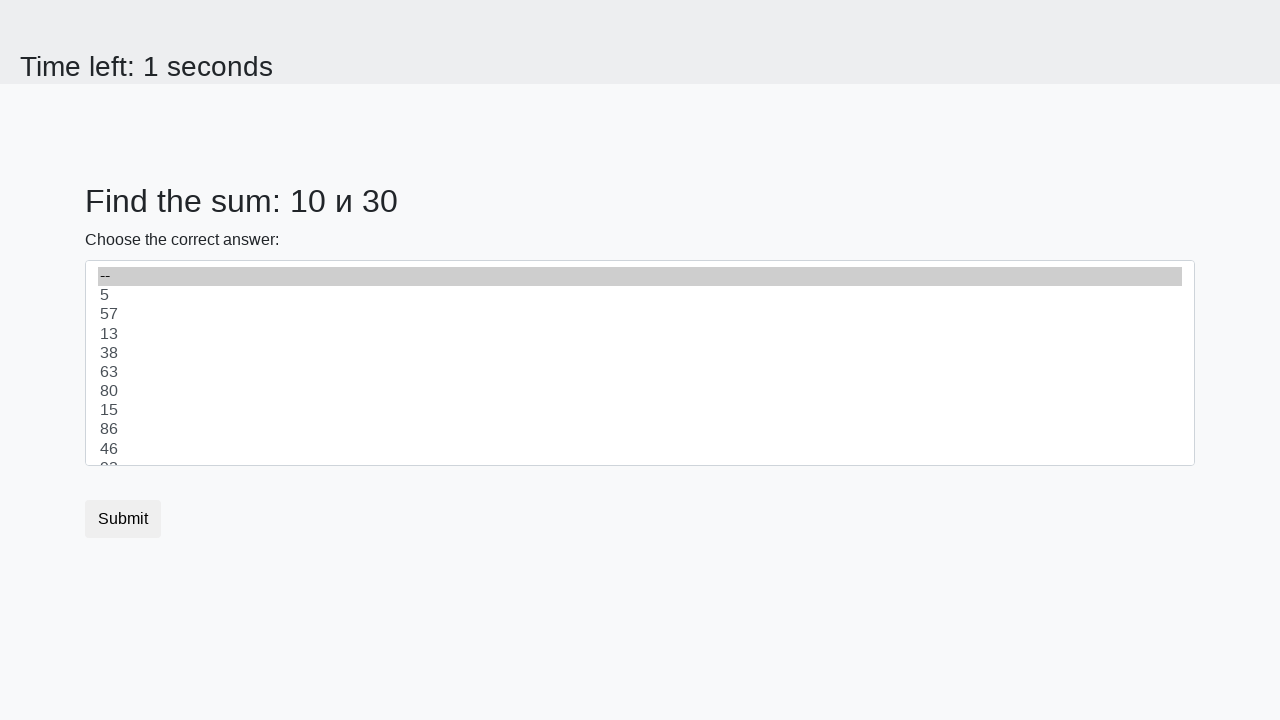